Tests an explicit wait scenario where the script waits for a price element to show "$100", then clicks a book button, calculates a mathematical formula based on a displayed value, fills in the result, and submits the form.

Starting URL: http://suninjuly.github.io/explicit_wait2.html

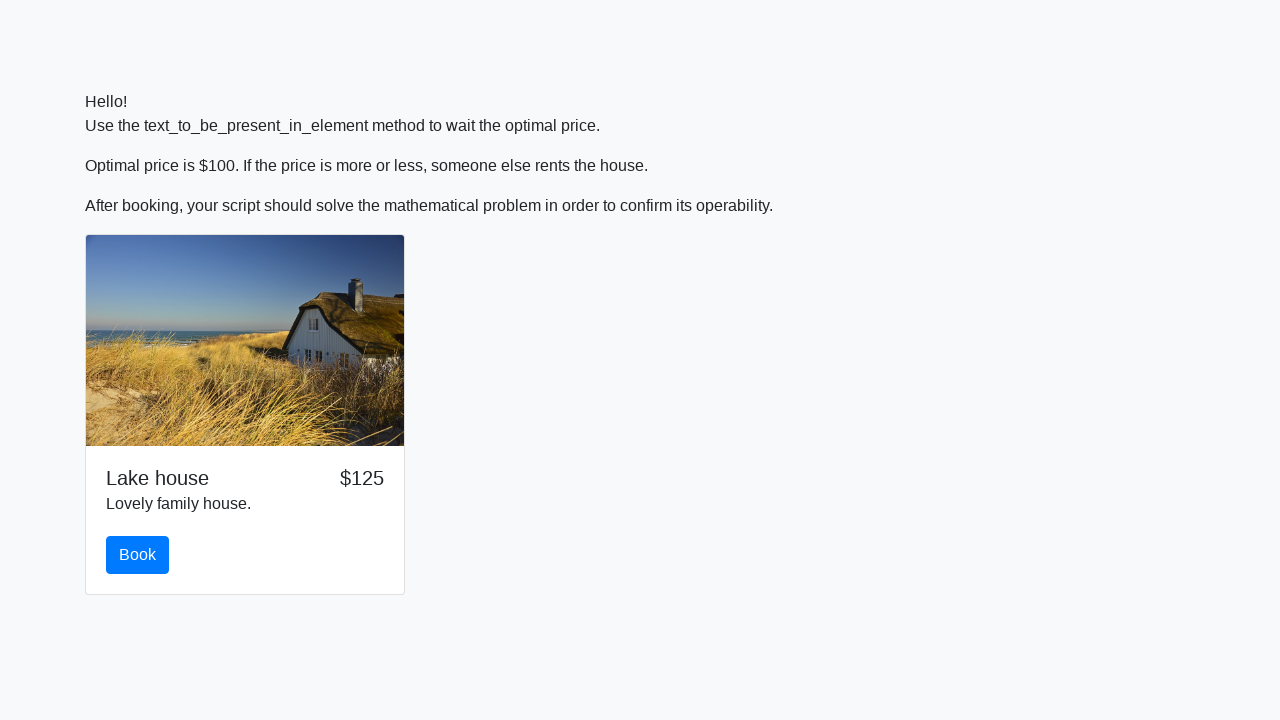

Waited for price element to display '$100'
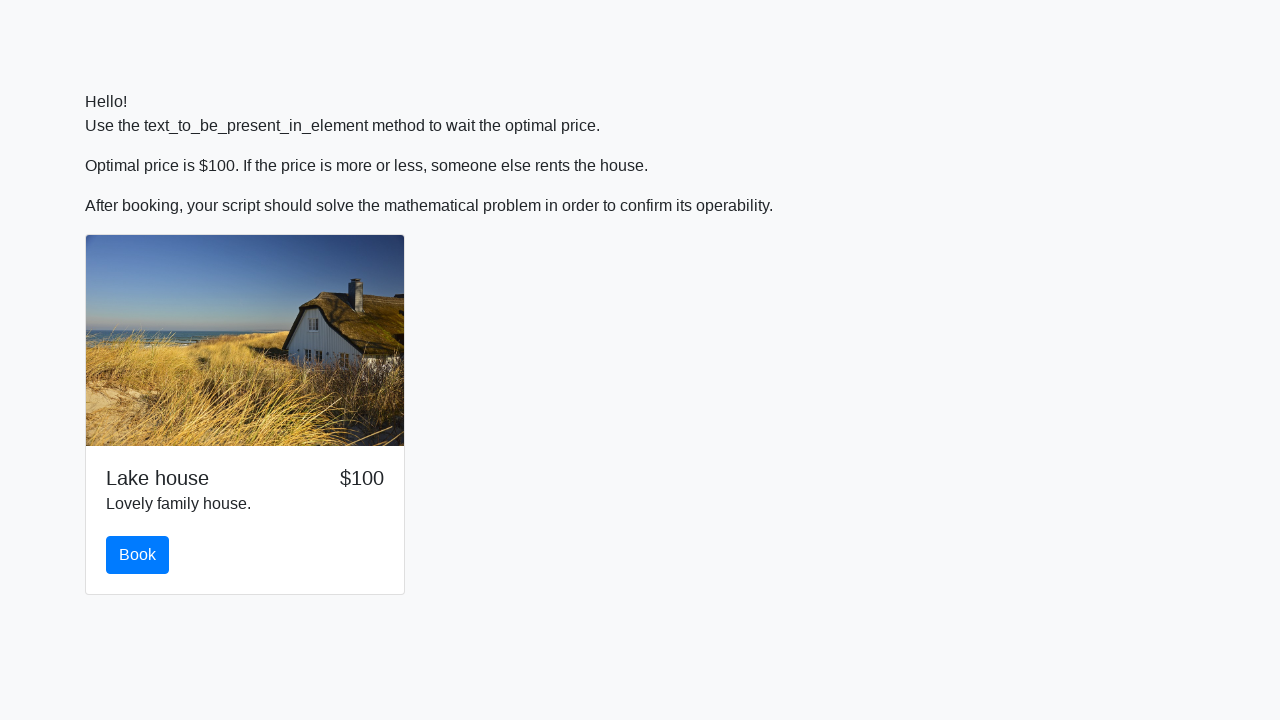

Clicked the book button at (138, 555) on #book
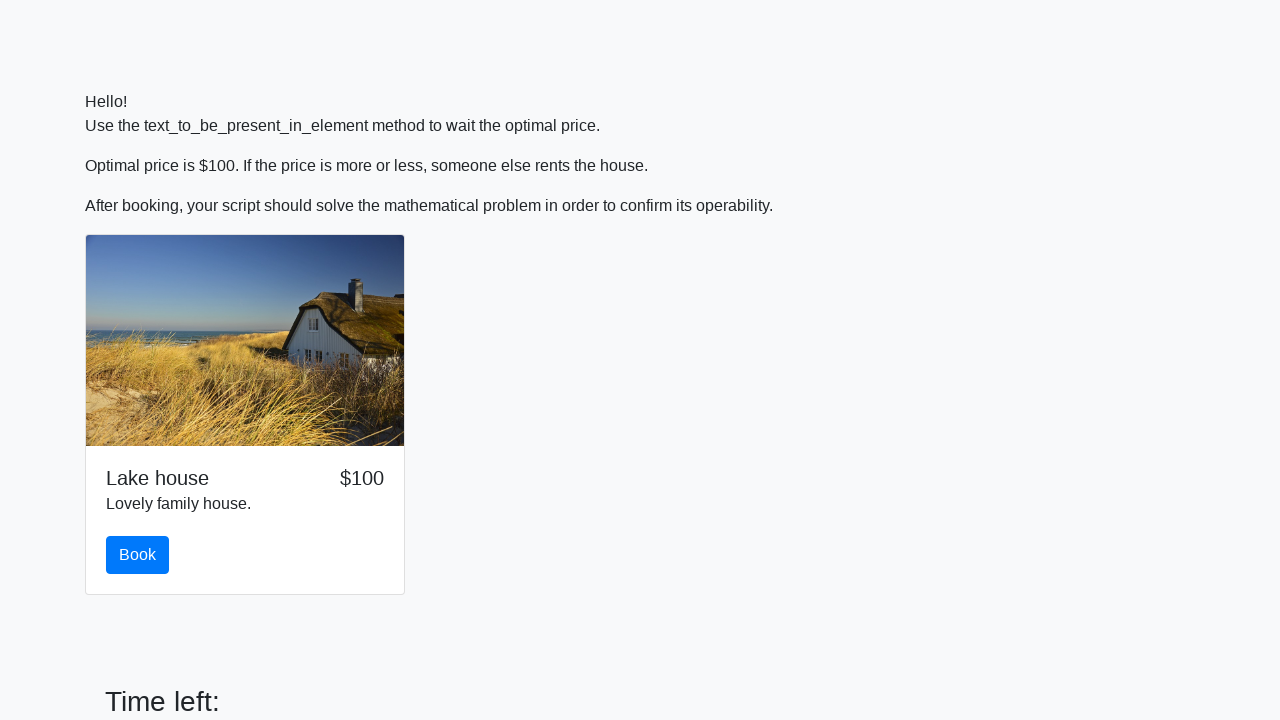

Retrieved input value for calculation
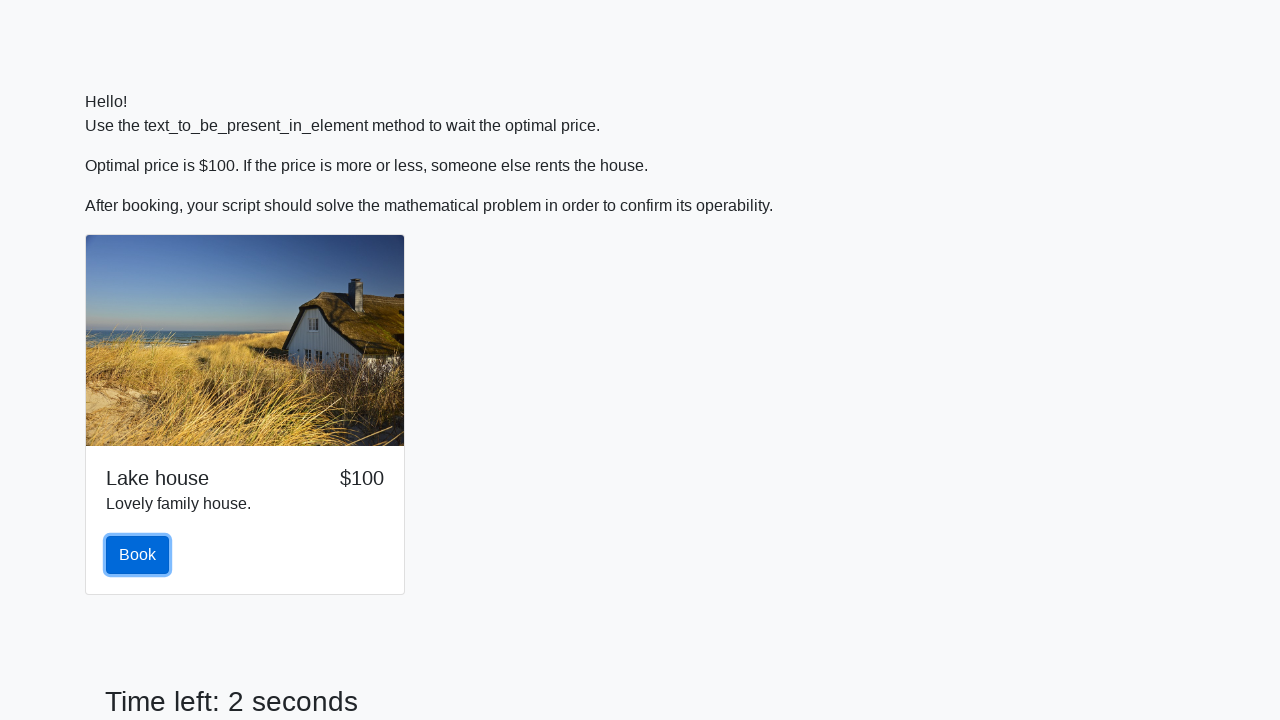

Calculated mathematical formula result: 0.796647338392755
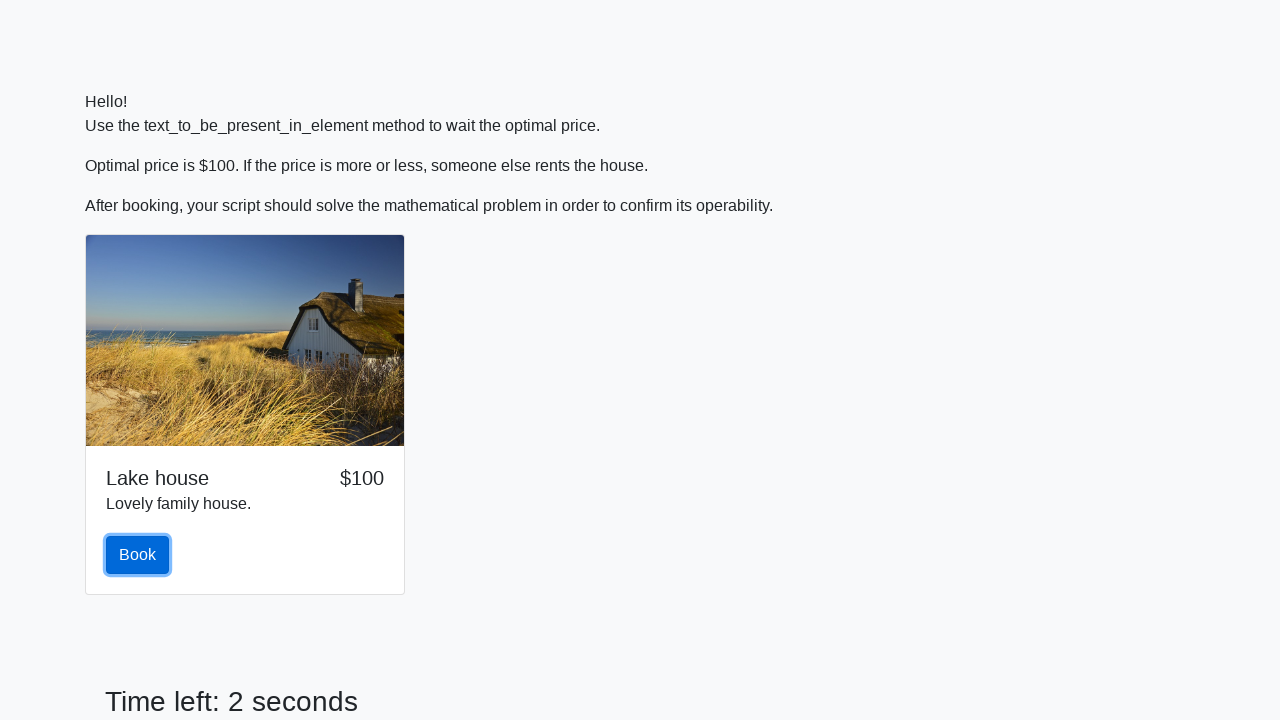

Filled in the calculated result in the form field on //html/body/form/div/div/div/input
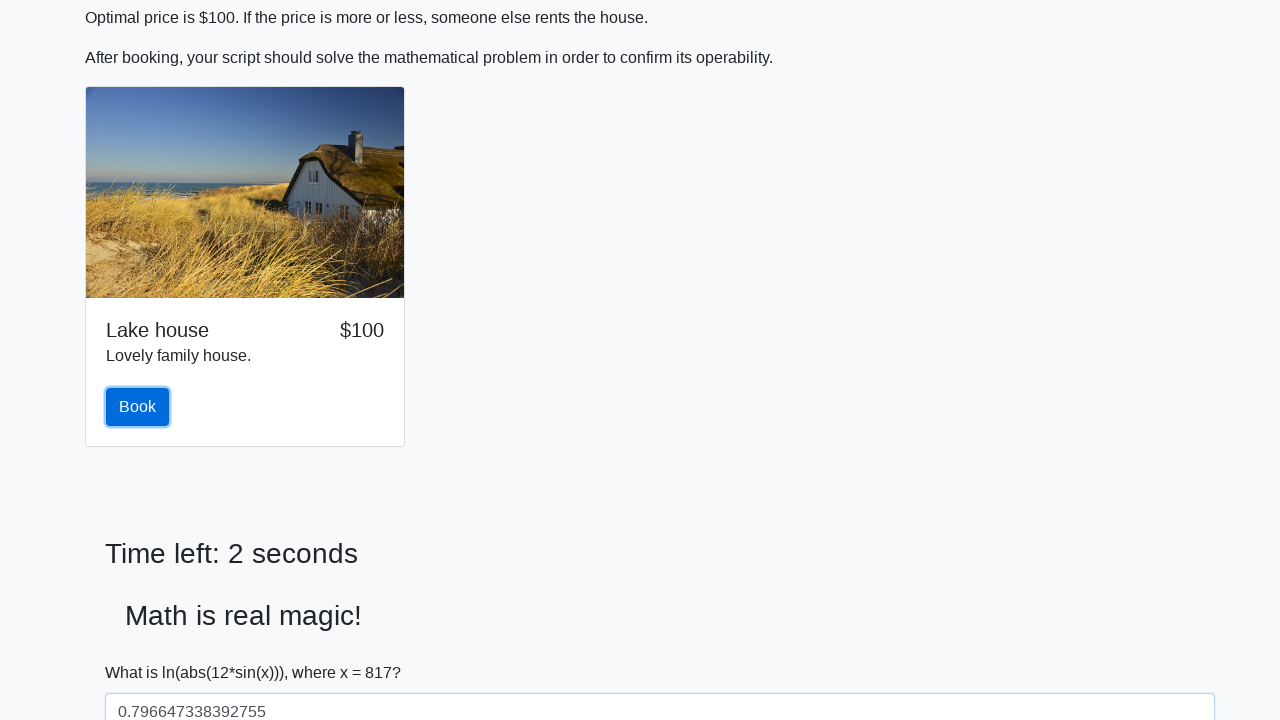

Clicked the submit button to submit the form at (143, 651) on xpath=//html/body/form/div/div/button
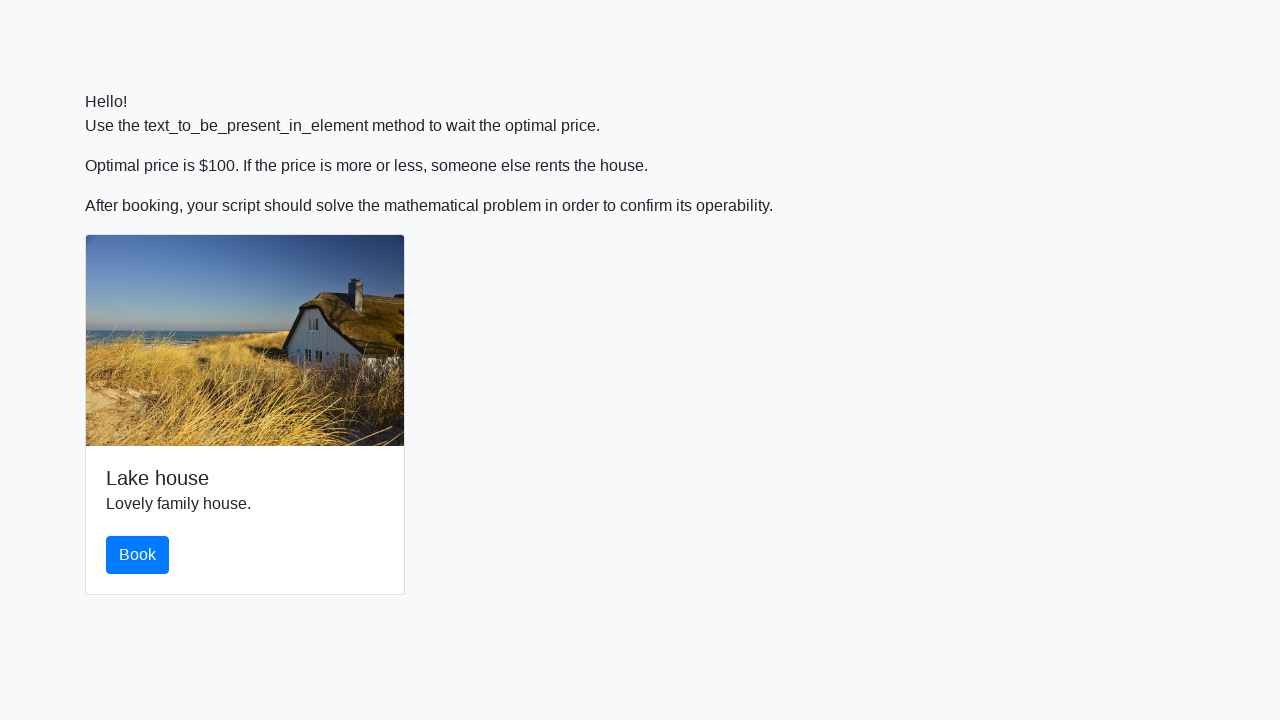

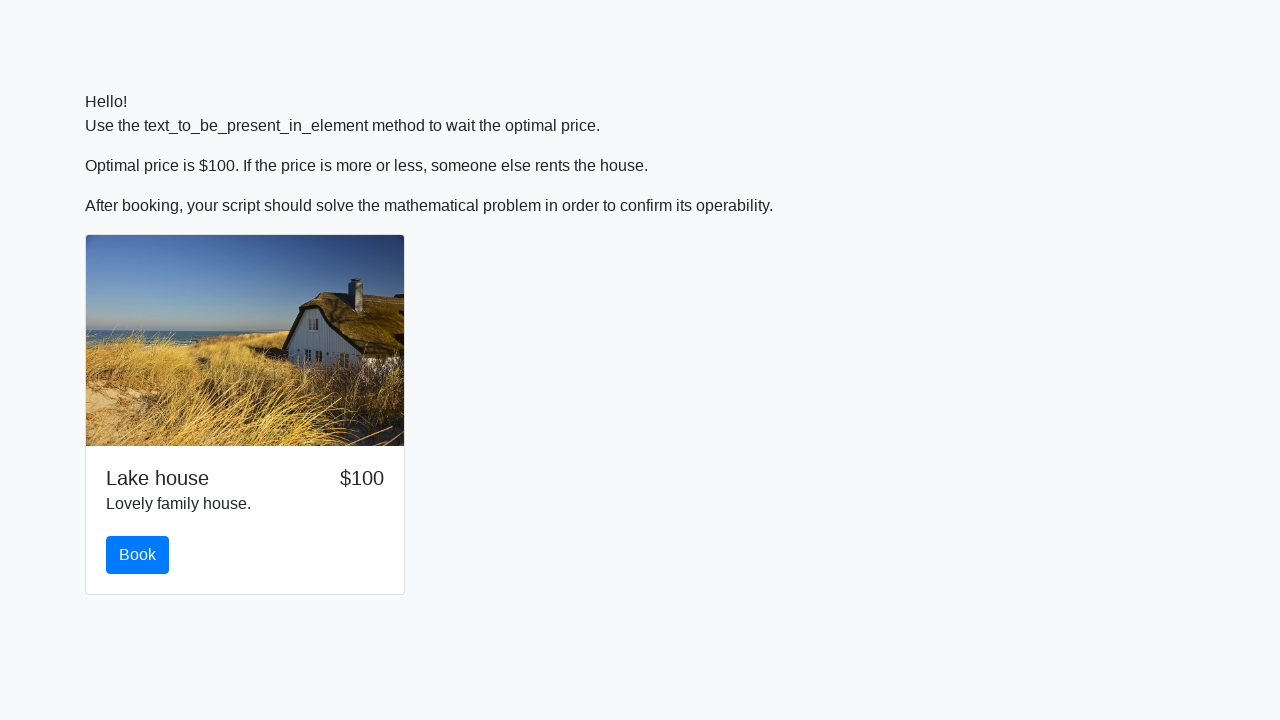